Tests keyboard input by sending the tab key using keyboard actions without targeting a specific element first, then verifying the displayed result text.

Starting URL: http://the-internet.herokuapp.com/key_presses

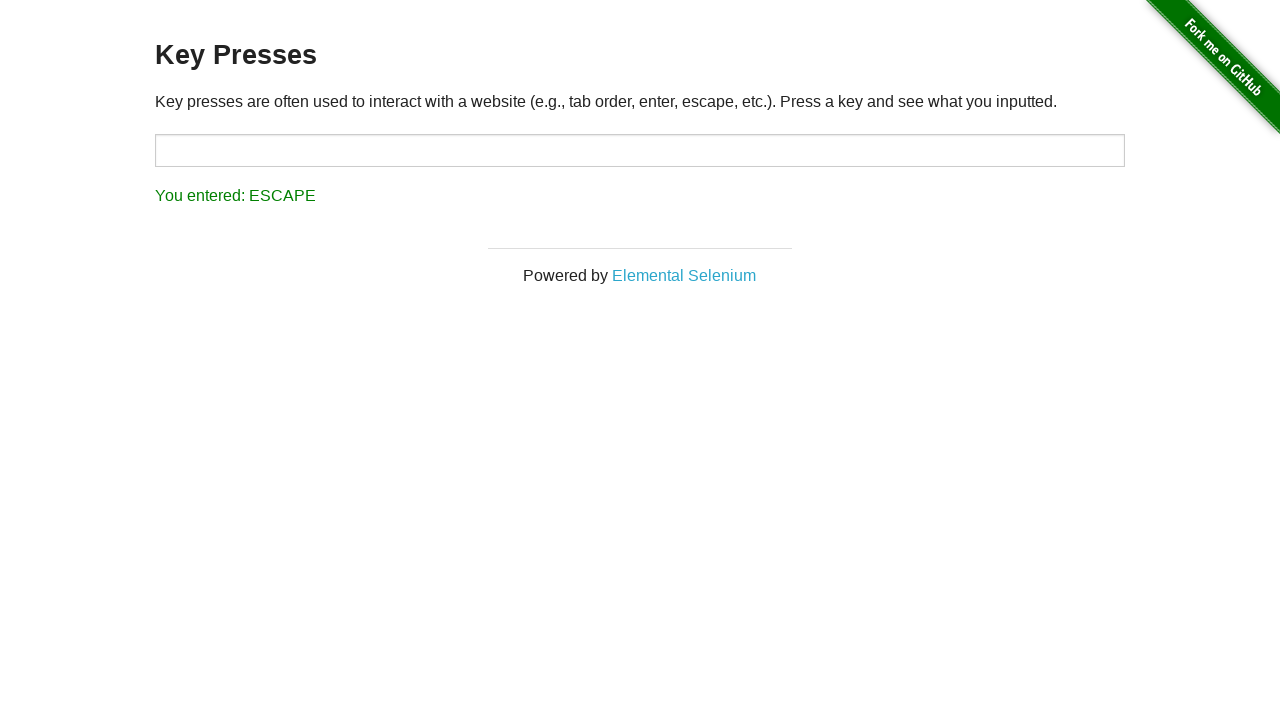

Pressed Tab key using keyboard actions
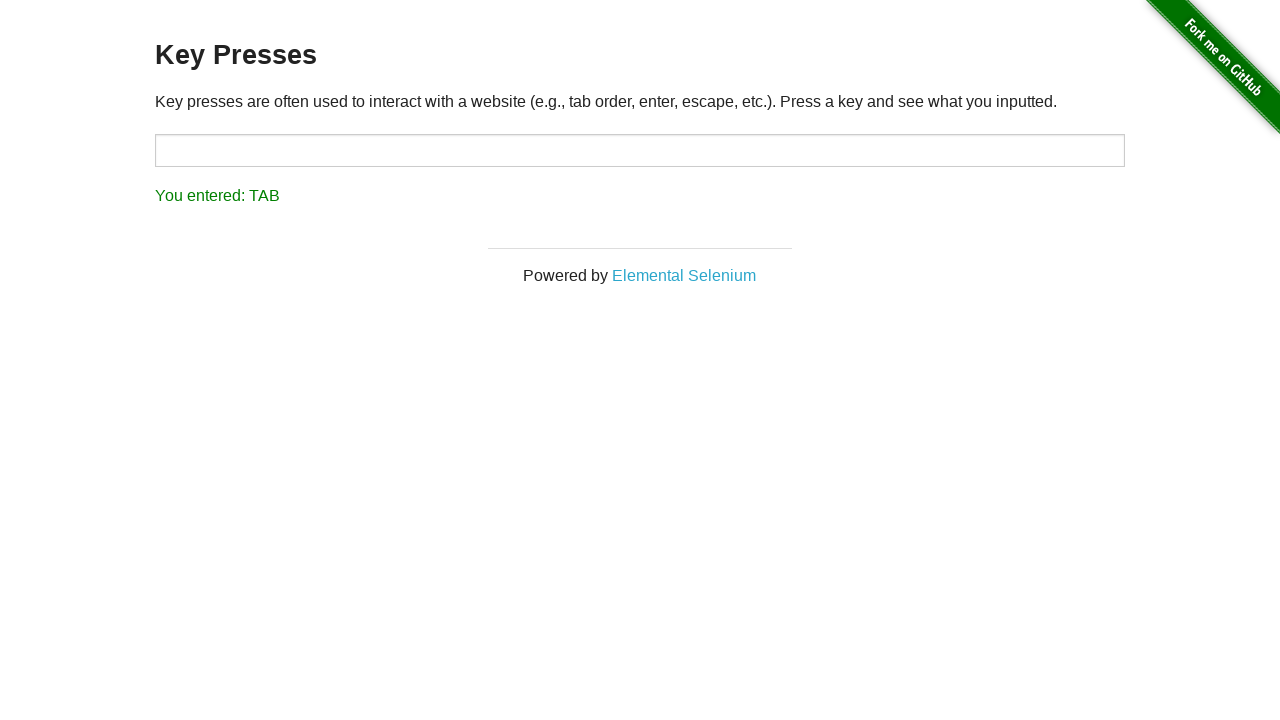

Result element loaded and is visible
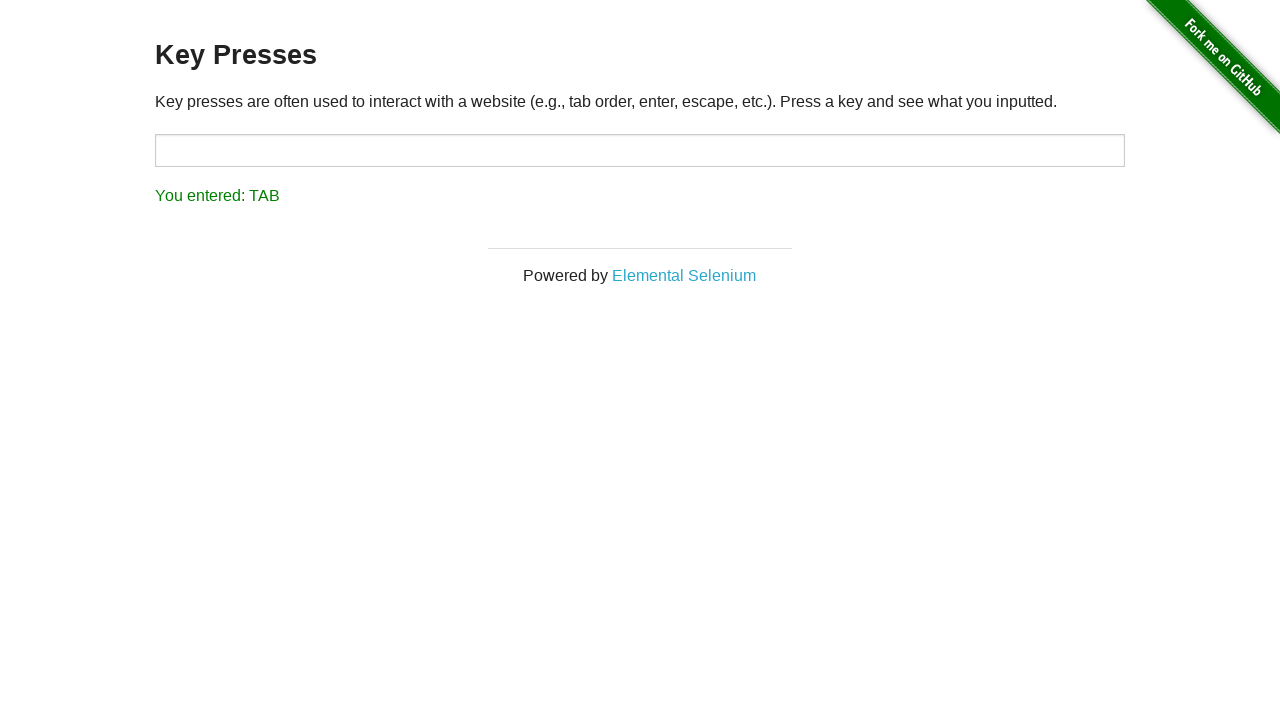

Retrieved result text content
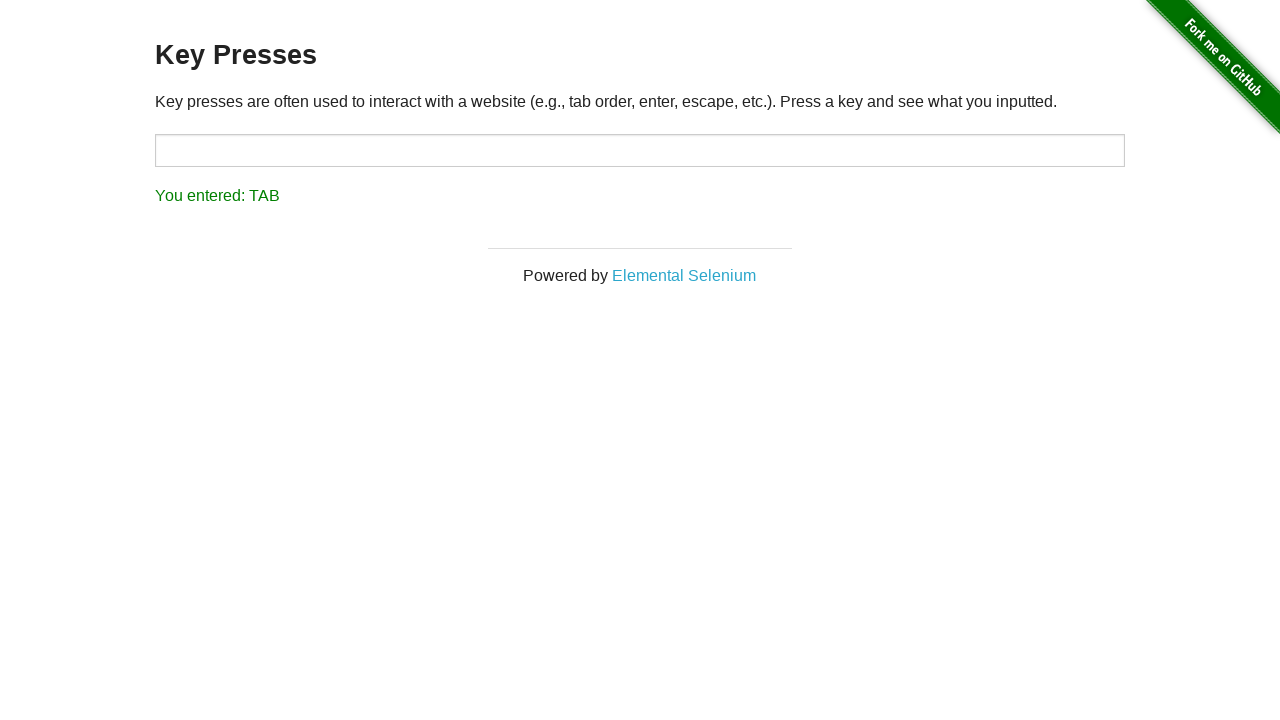

Verified result text shows 'You entered: TAB'
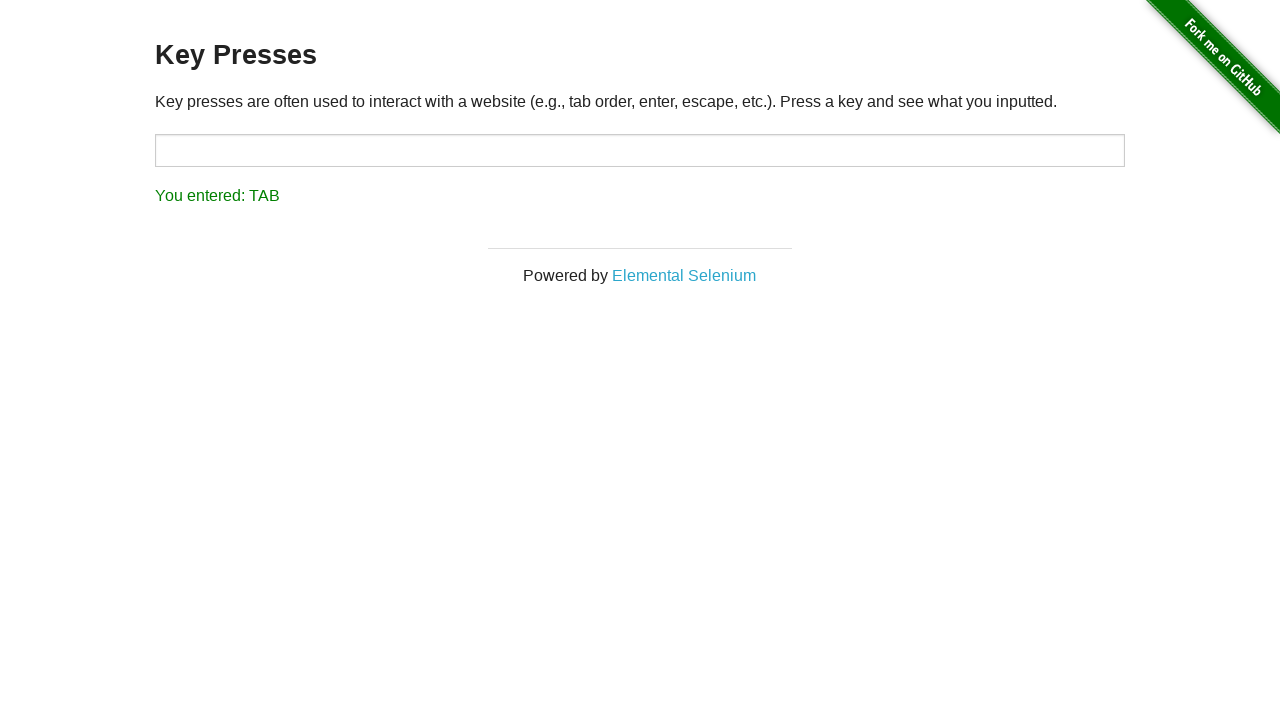

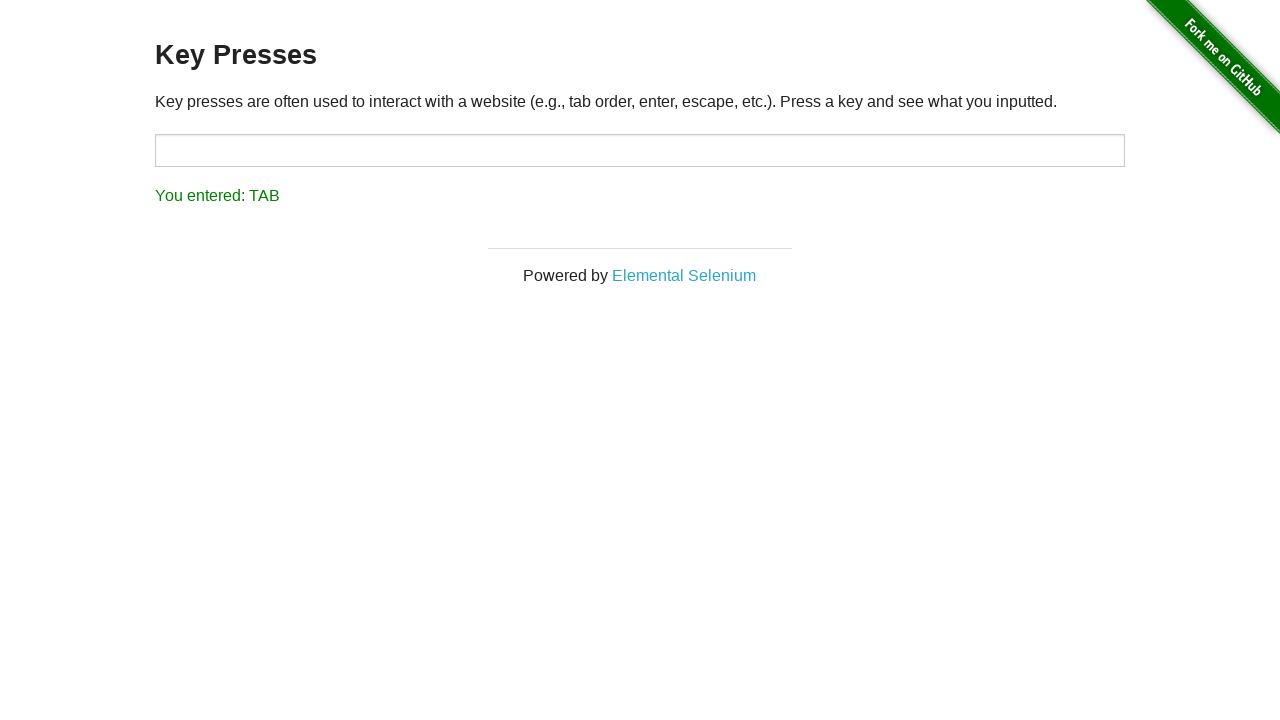